Navigates to Find a park page and tests the "Load more results" button functionality to load additional park cards

Starting URL: https://bcparks.ca/

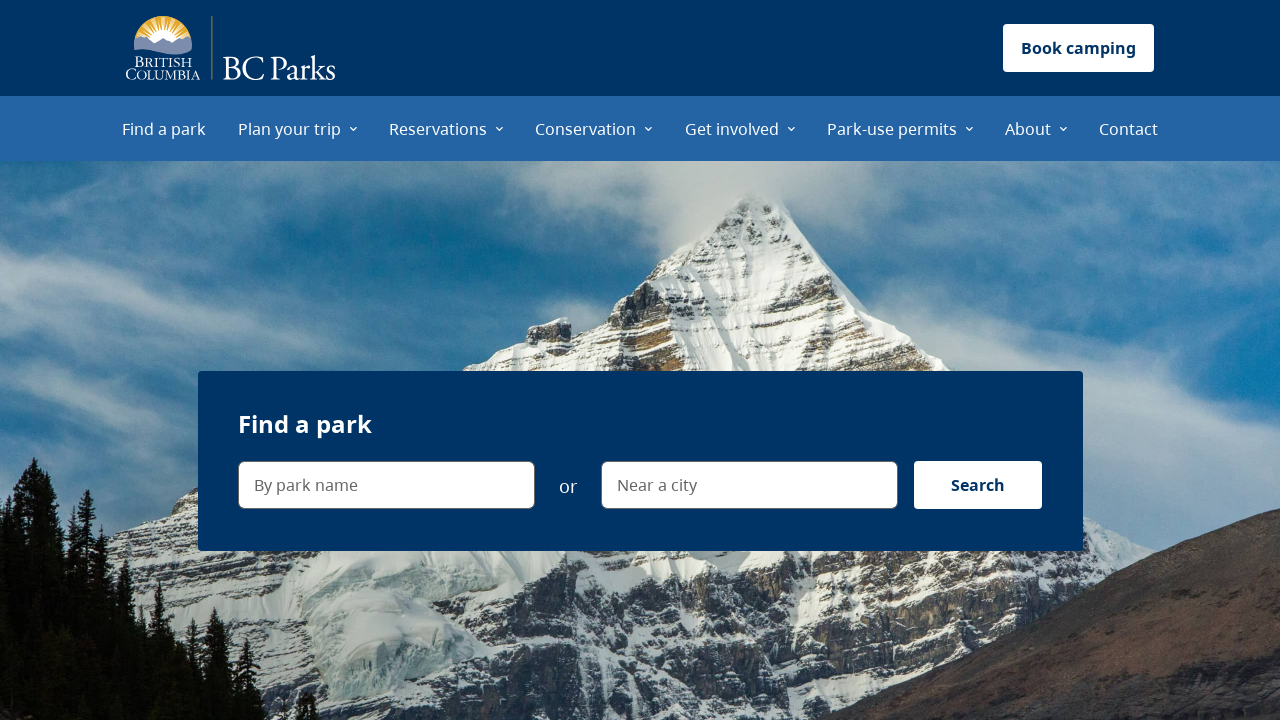

Clicked 'Find a park' menu item at (164, 128) on internal:role=menuitem[name="Find a park"i]
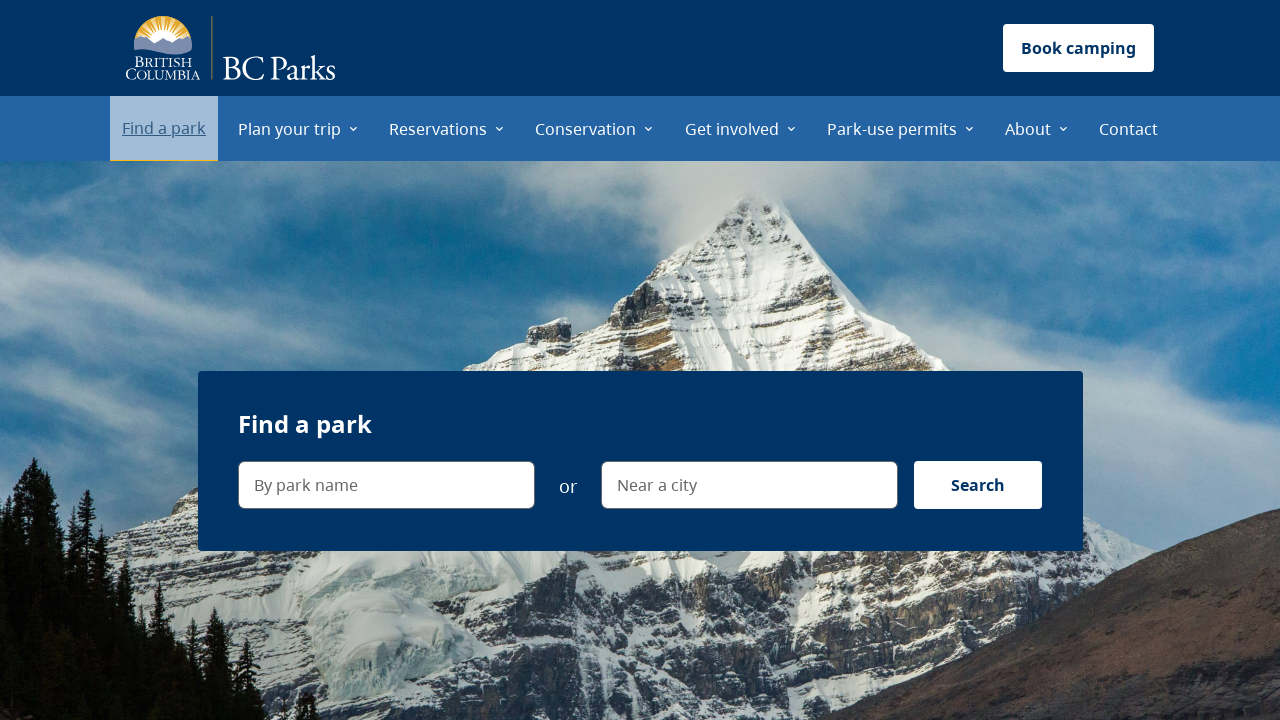

Page load state reached networkidle
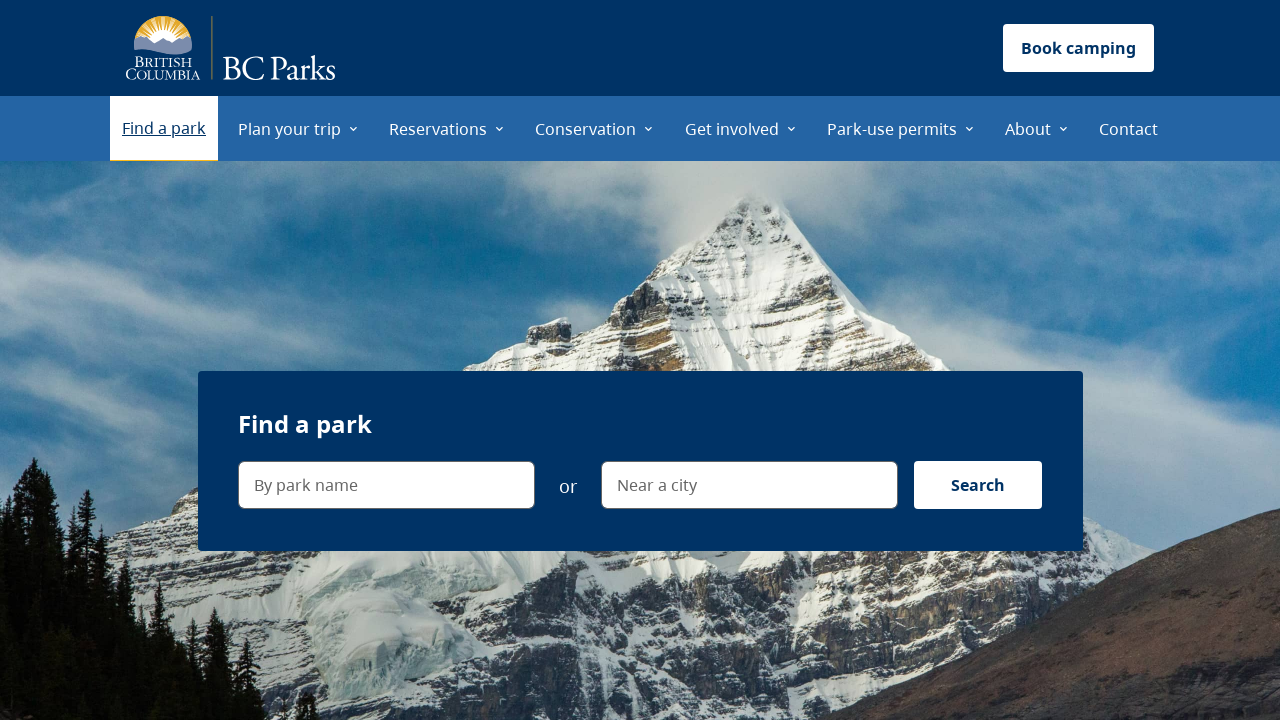

Verified navigation to Find a park page (https://bcparks.ca/find-a-park/)
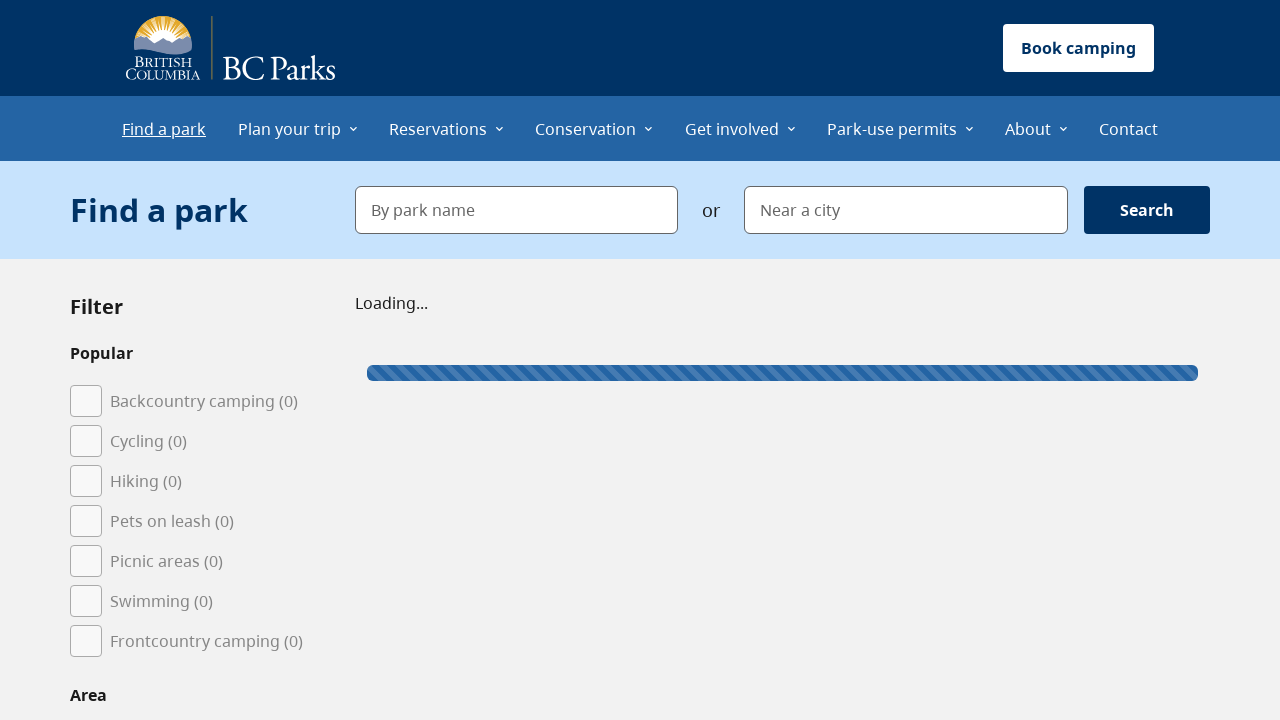

'Load more results' button is visible
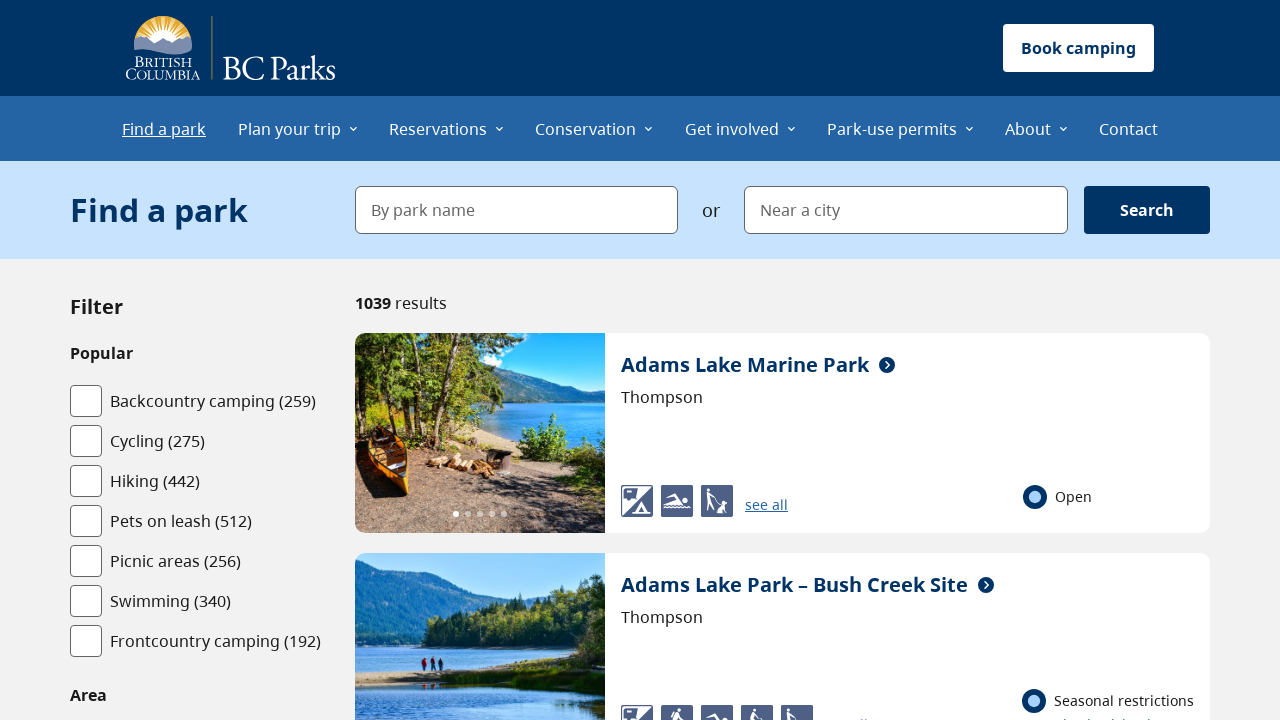

Clicked 'Load more results' button (first time) at (782, 361) on internal:role=button[name="Load more results"i]
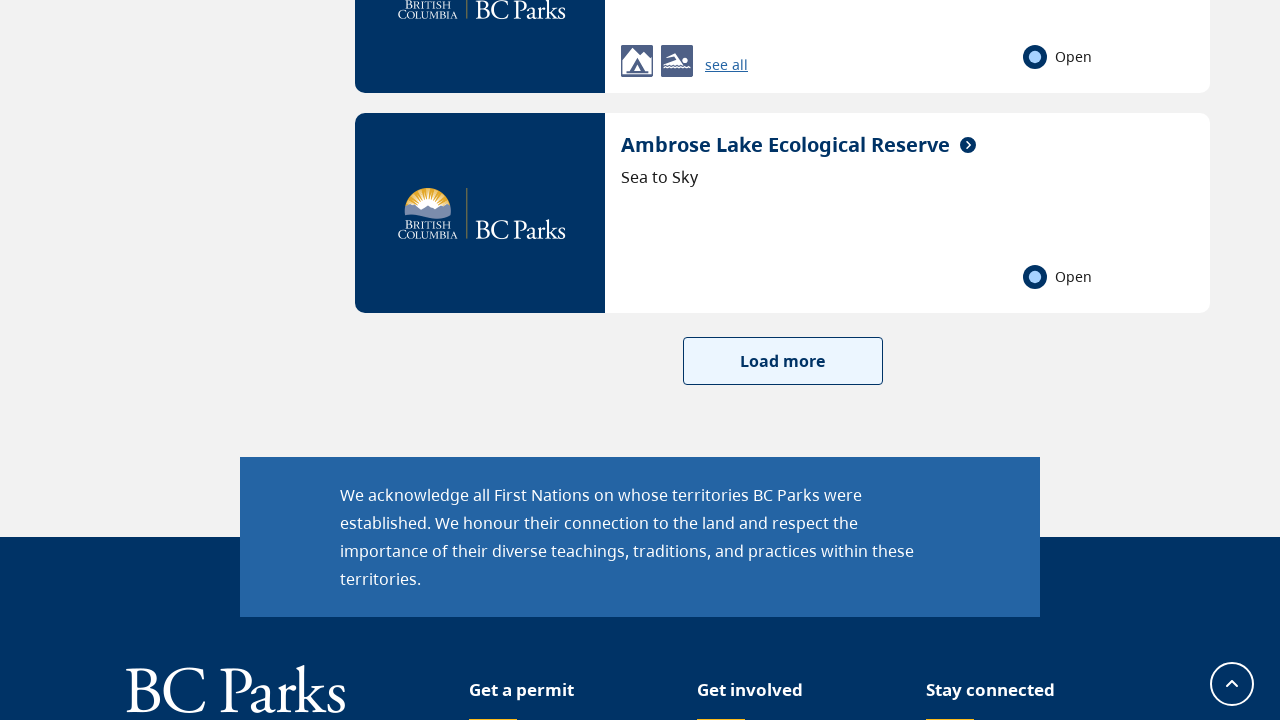

Additional park cards loaded after first click
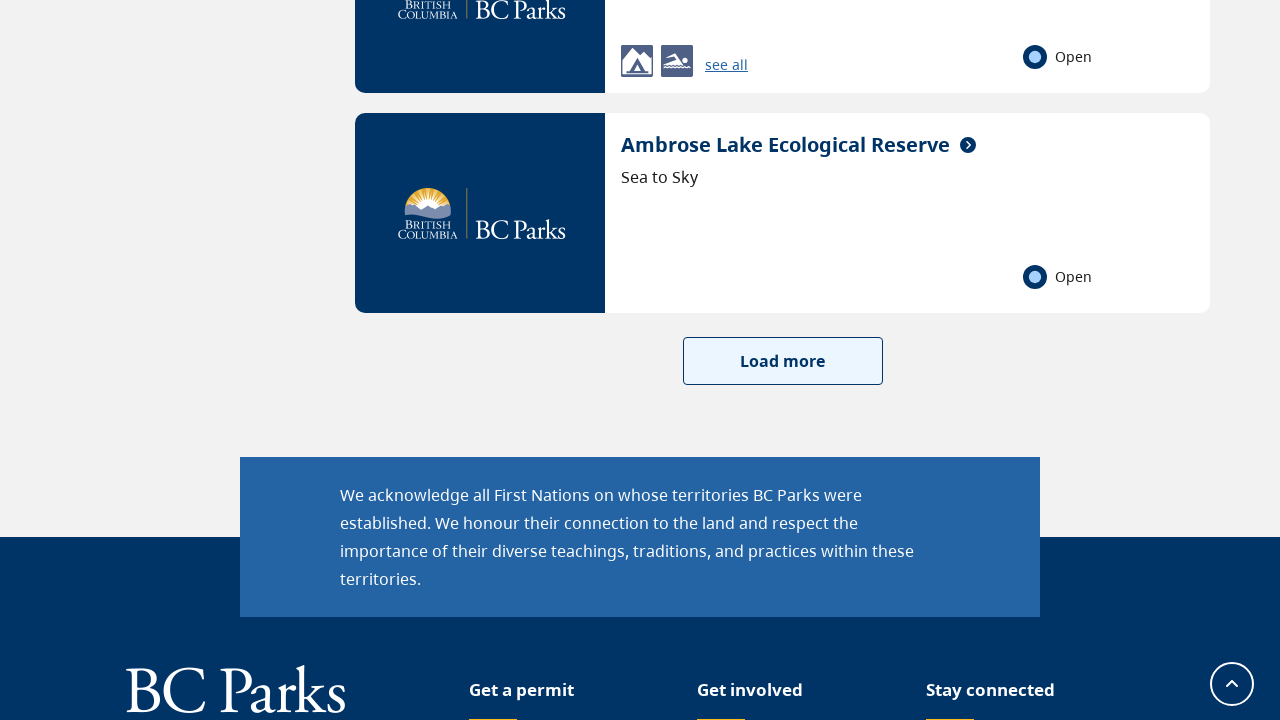

Clicked 'Load more results' button (second time) at (782, 361) on internal:role=button[name="Load more results"i]
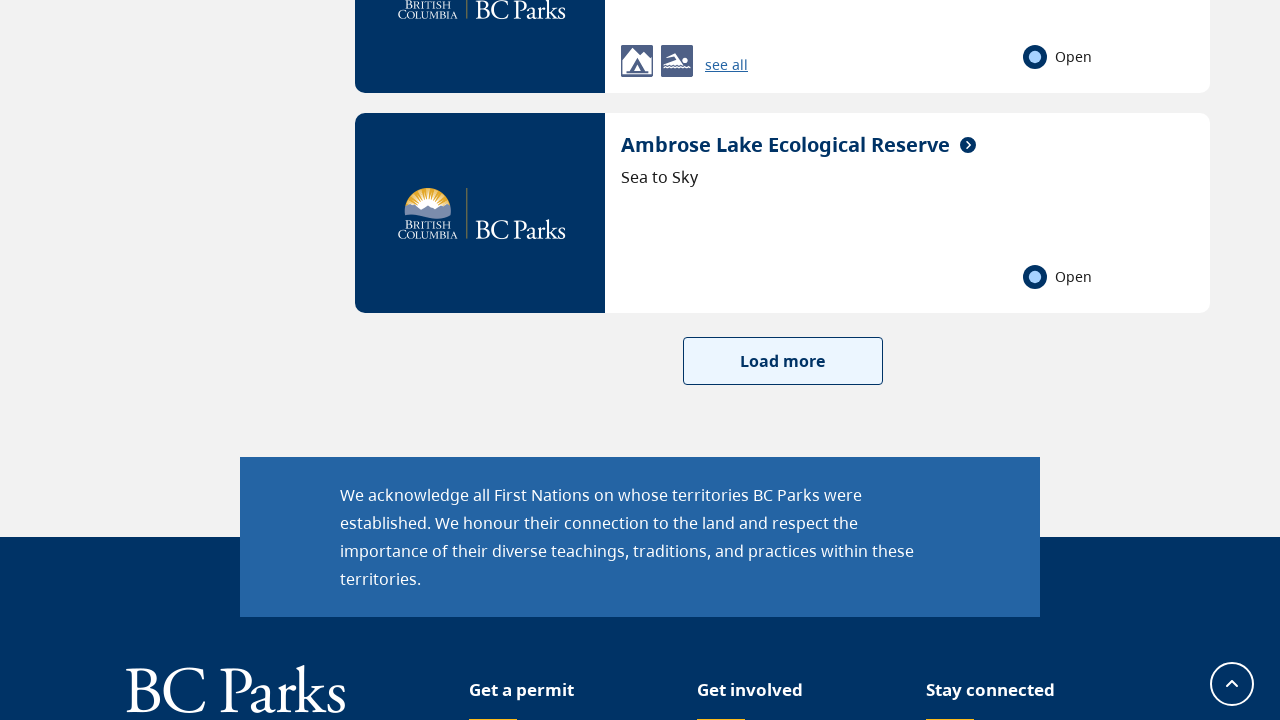

Additional park cards loaded after second click
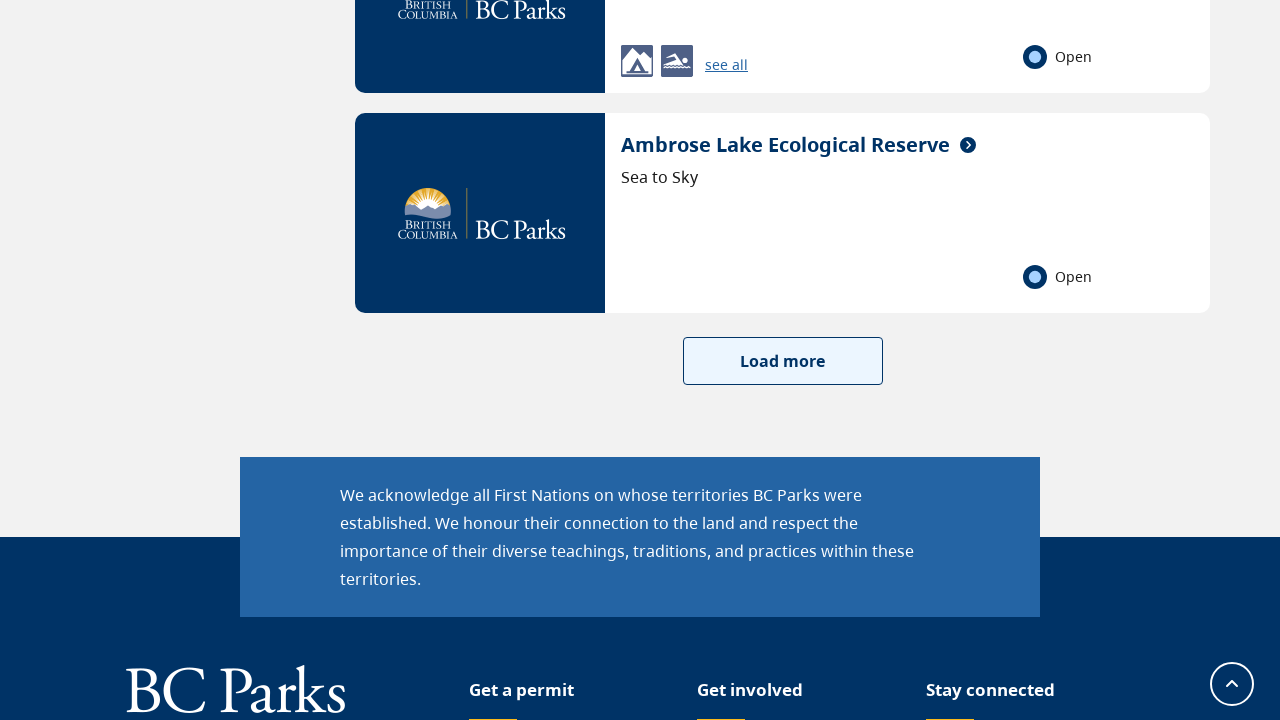

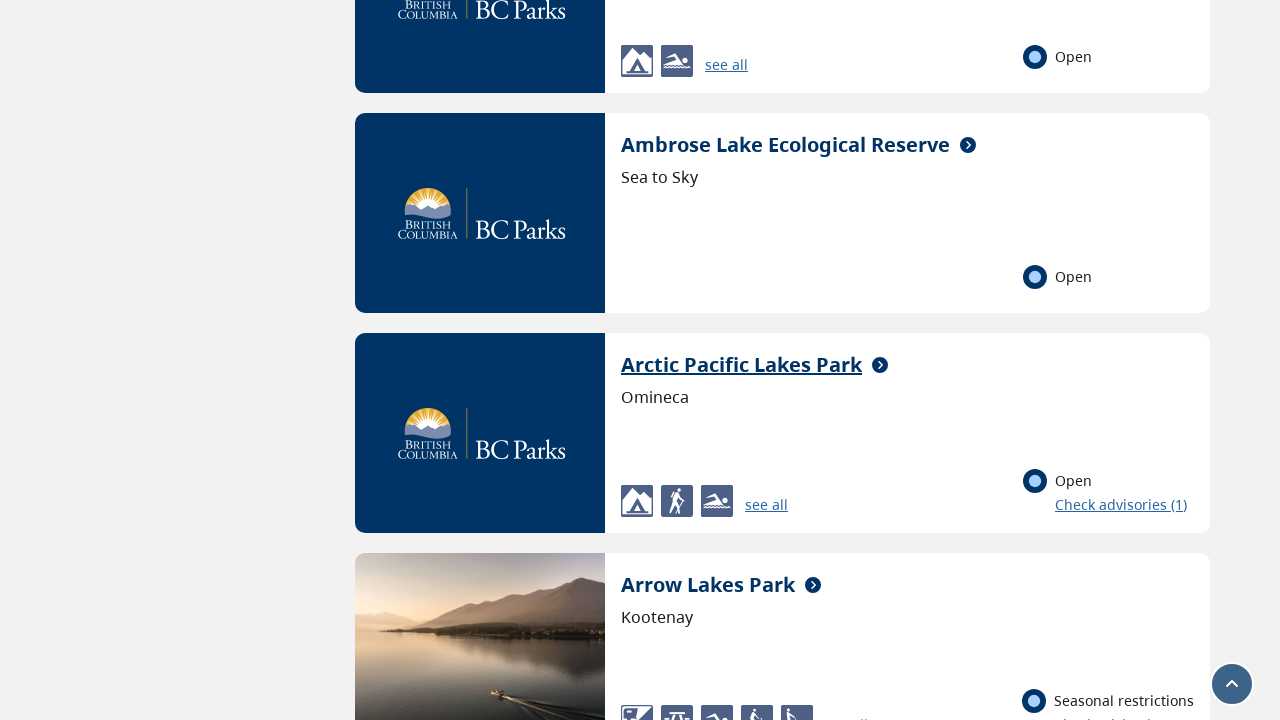